Tests the Class Attribute page on UI Testing Playground by clicking the blue primary button three times and accepting the alert dialog each time (Firefox version, same actions).

Starting URL: http://uitestingplayground.com/classattr

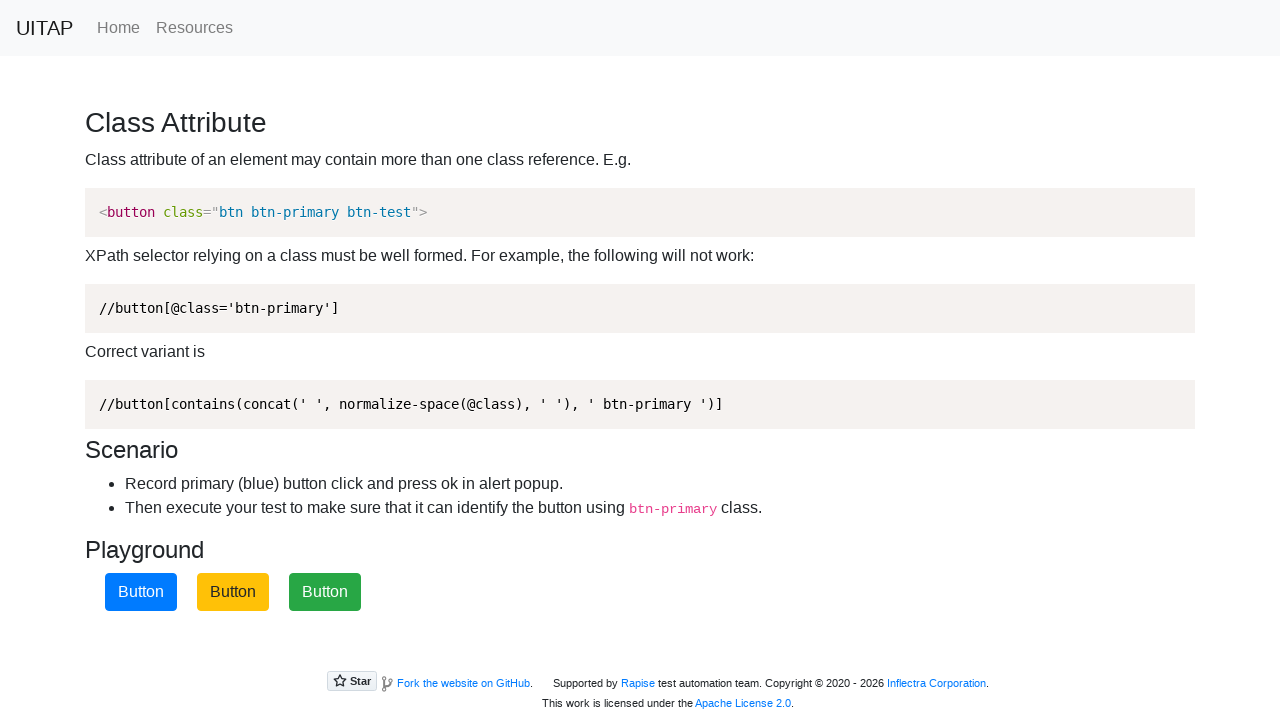

Set up dialog handler to accept alerts
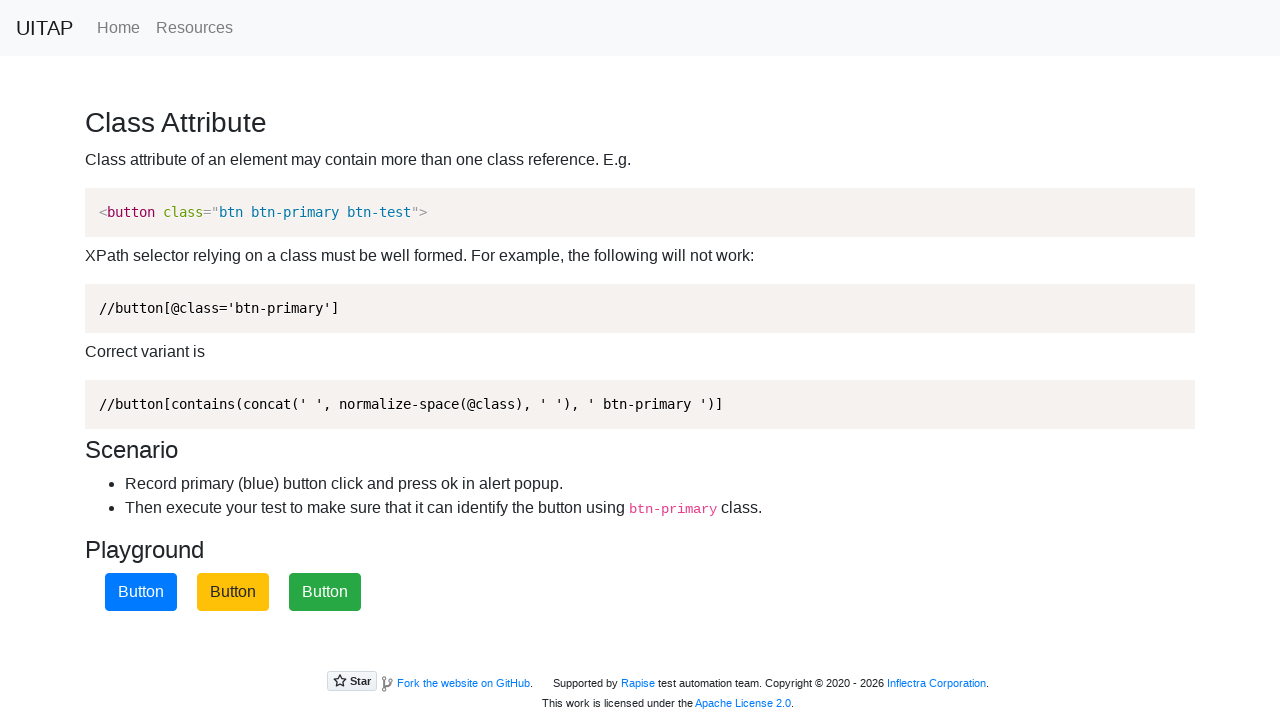

Clicked the blue primary button (click 1 of 3) at (141, 592) on button.btn-primary
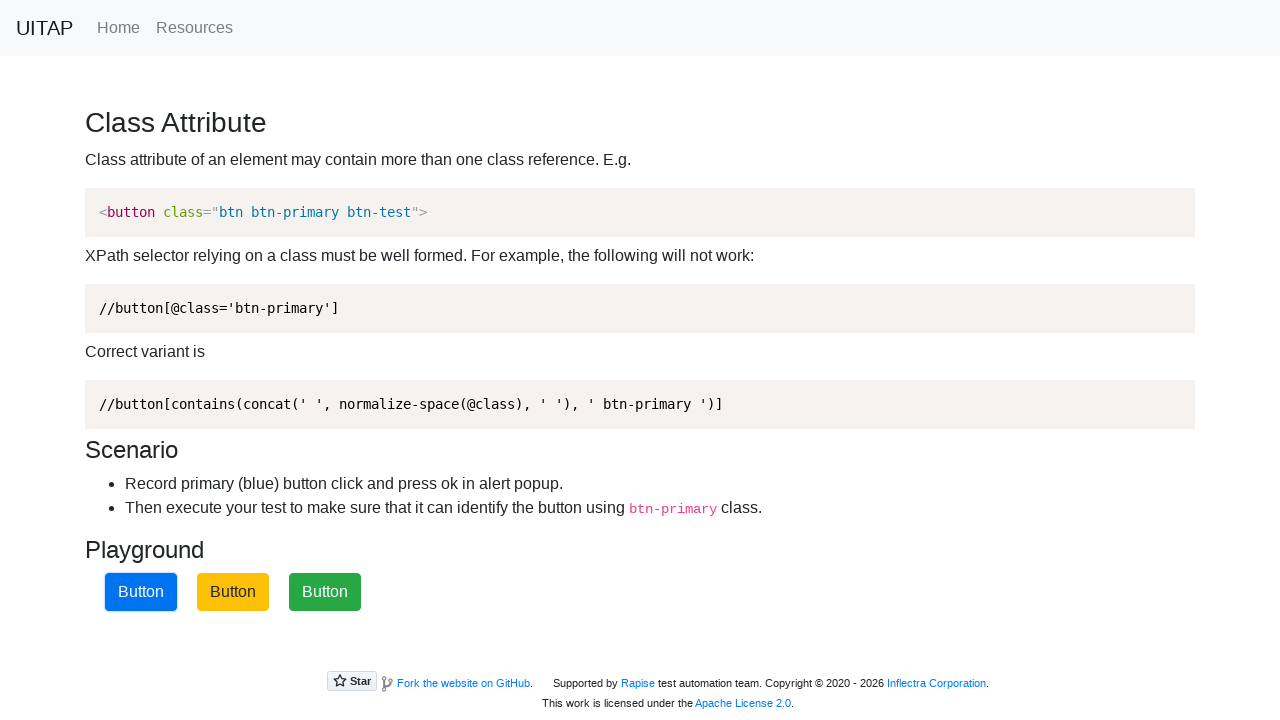

Waited for alert to be accepted and dismissed (after click 1)
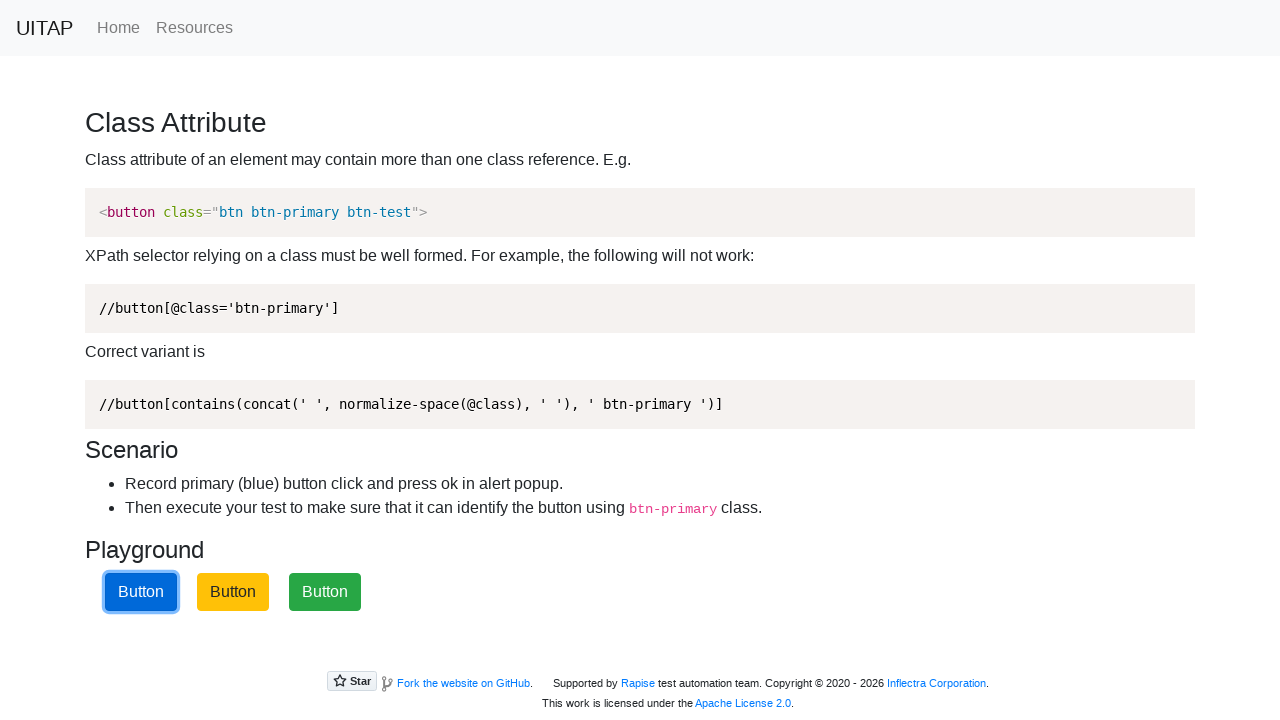

Clicked the blue primary button (click 2 of 3) at (141, 592) on button.btn-primary
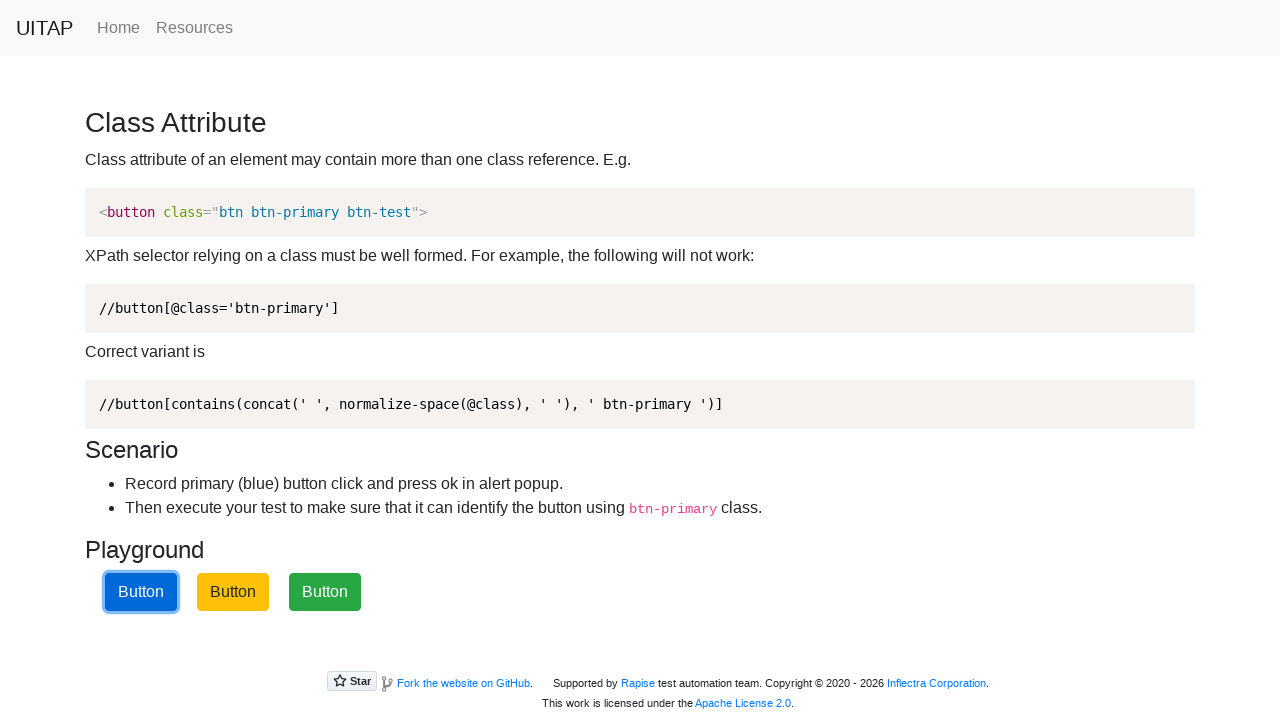

Waited for alert to be accepted and dismissed (after click 2)
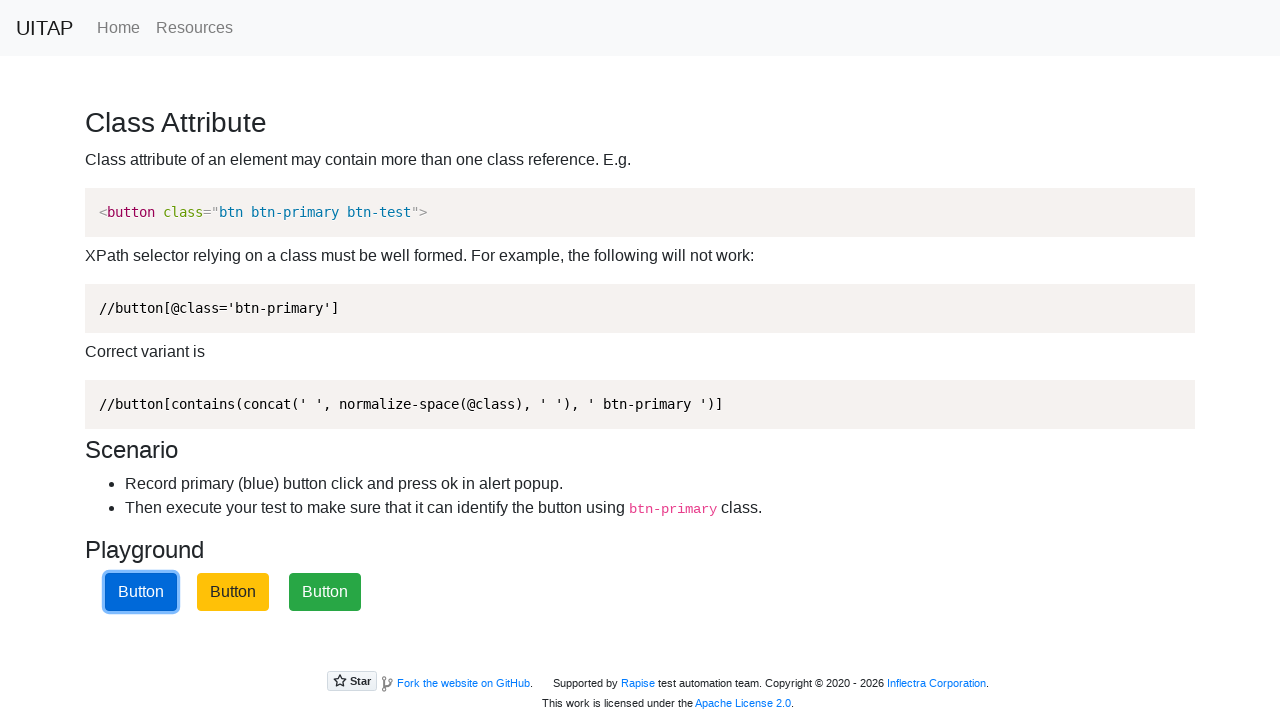

Clicked the blue primary button (click 3 of 3) at (141, 592) on button.btn-primary
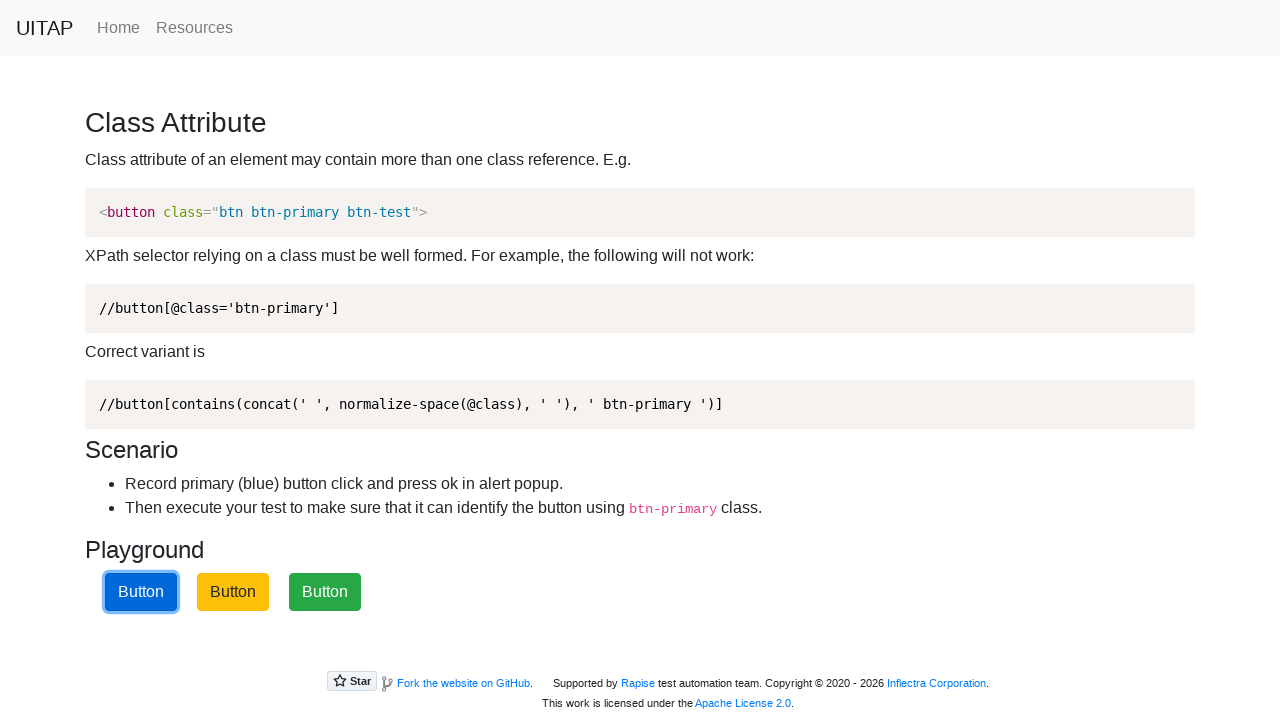

Waited for alert to be accepted and dismissed (after click 3)
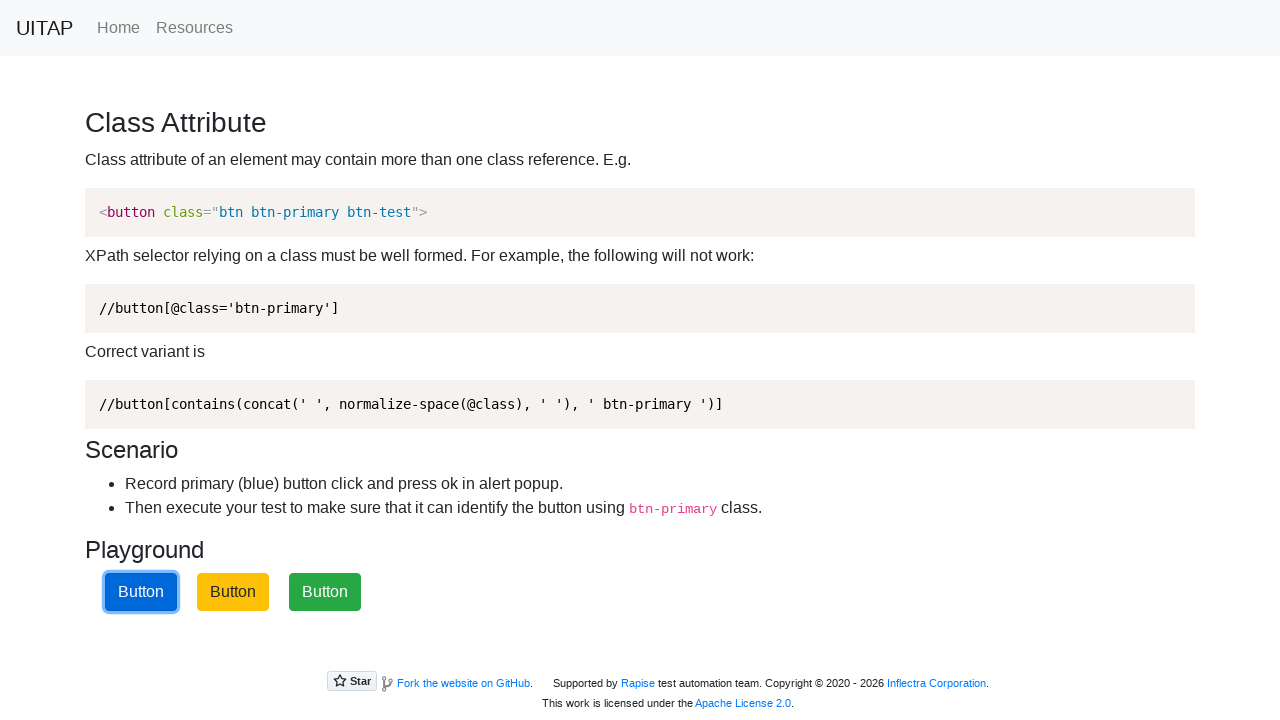

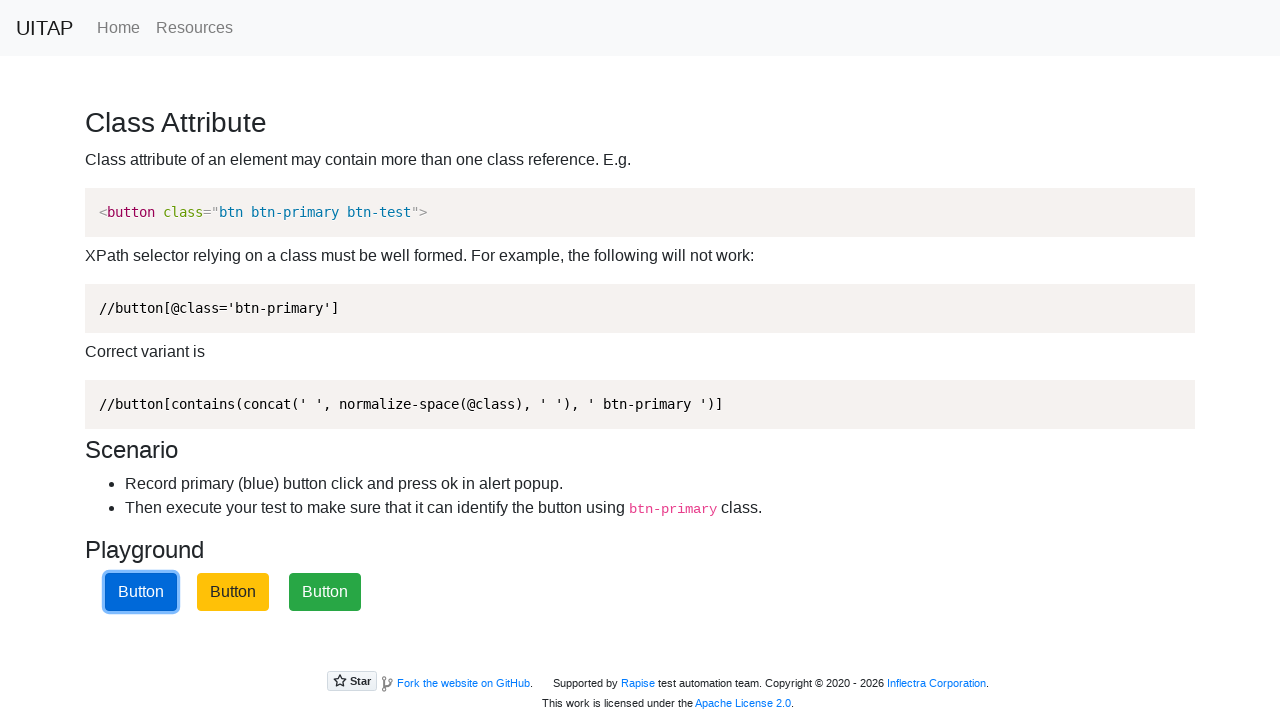